Tests alert handling by clicking a button that opens an alert dialog and then accepting/dismissing the alert

Starting URL: https://formy-project.herokuapp.com/switch-window

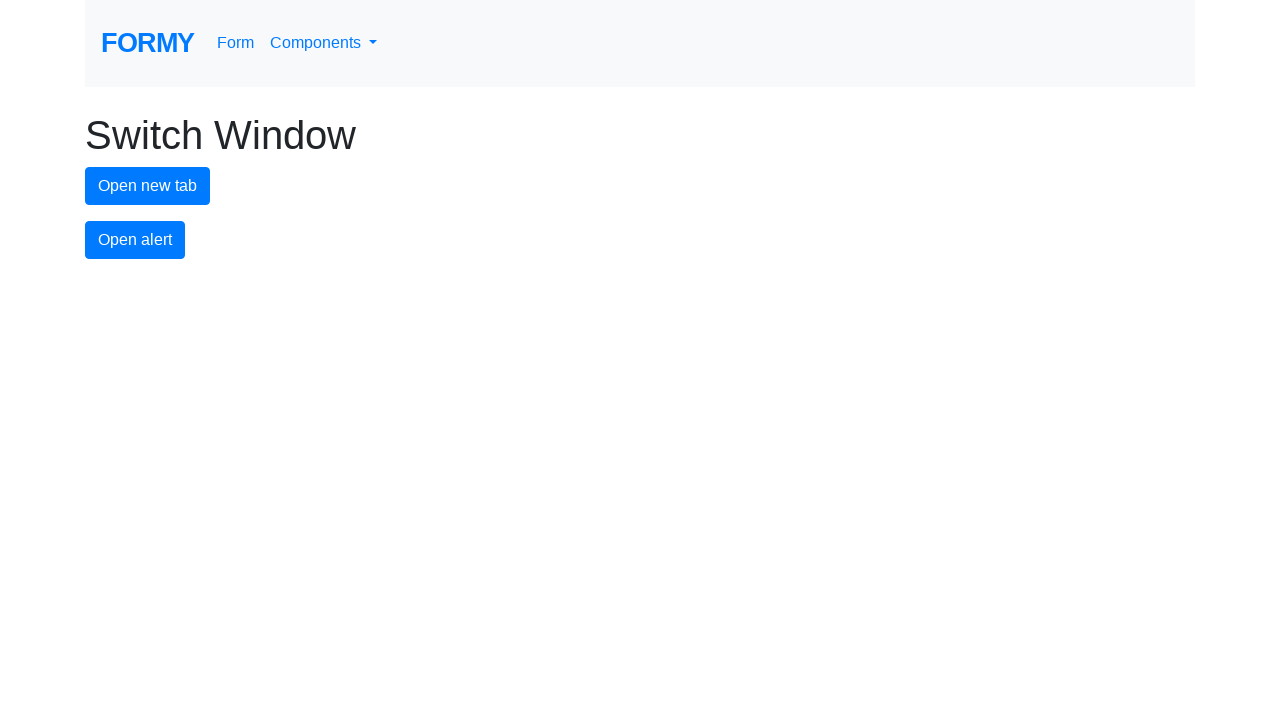

Clicked button to open alert dialog at (135, 240) on #alert-button
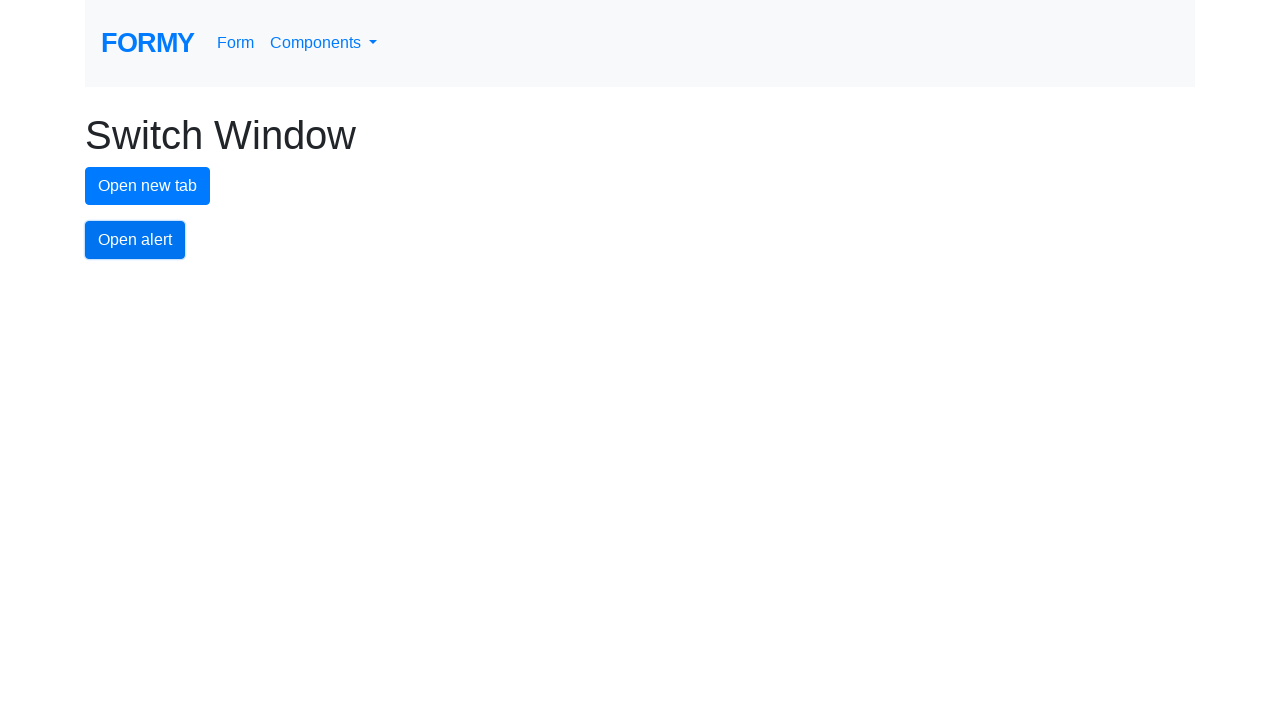

Set up dialog handler to accept alerts
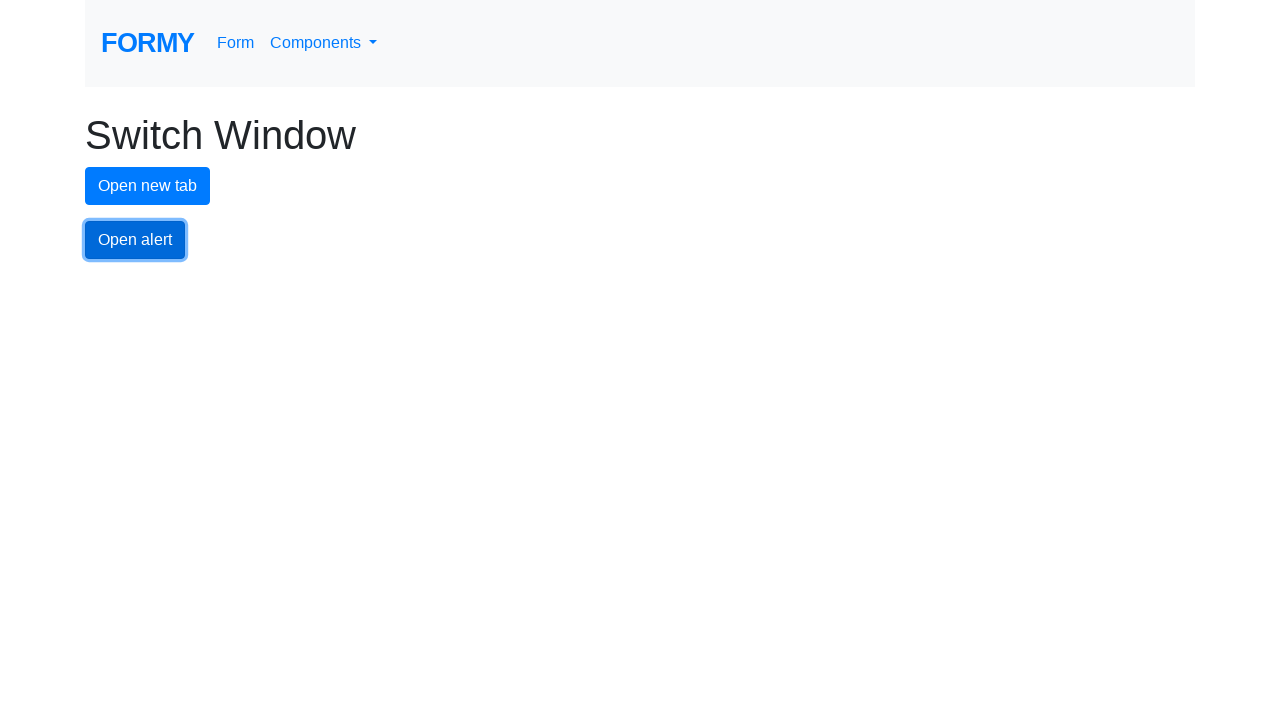

Waited for alert to be handled
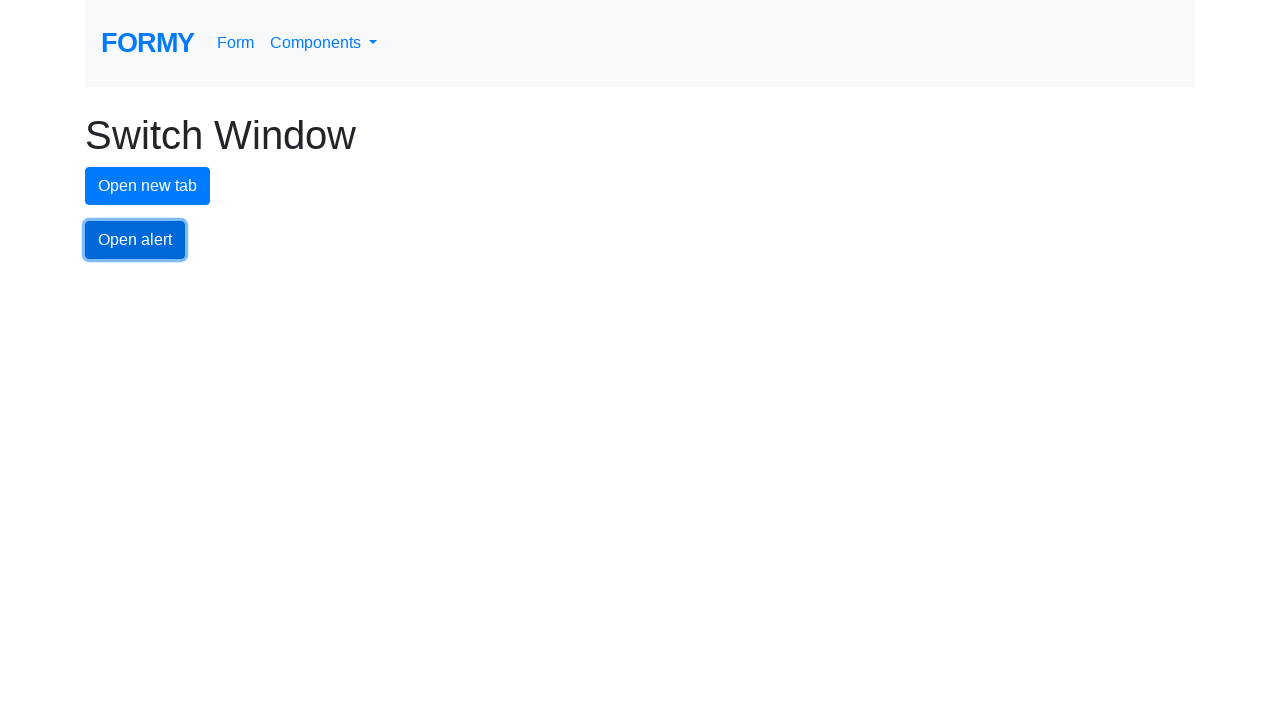

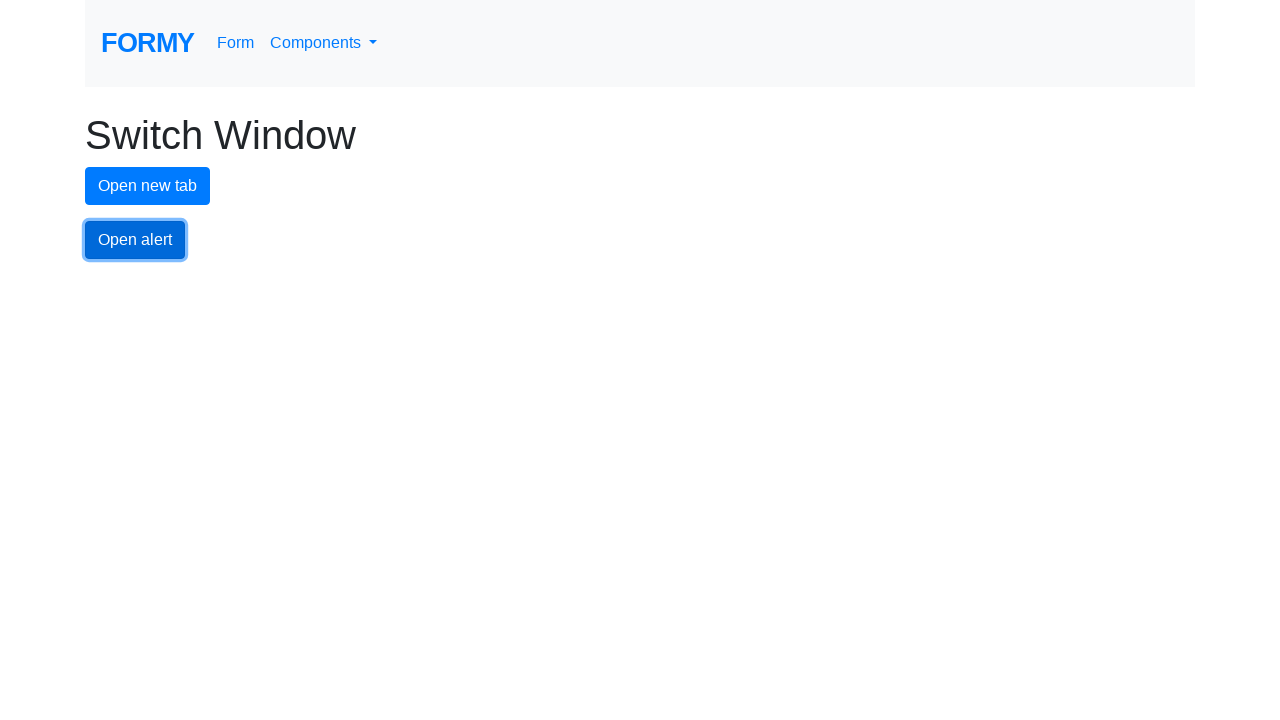